Tests multiple window handling with an alternative approach - stores the original window handle, clicks a link to open a new window, then switches between windows to verify their titles.

Starting URL: https://the-internet.herokuapp.com/windows

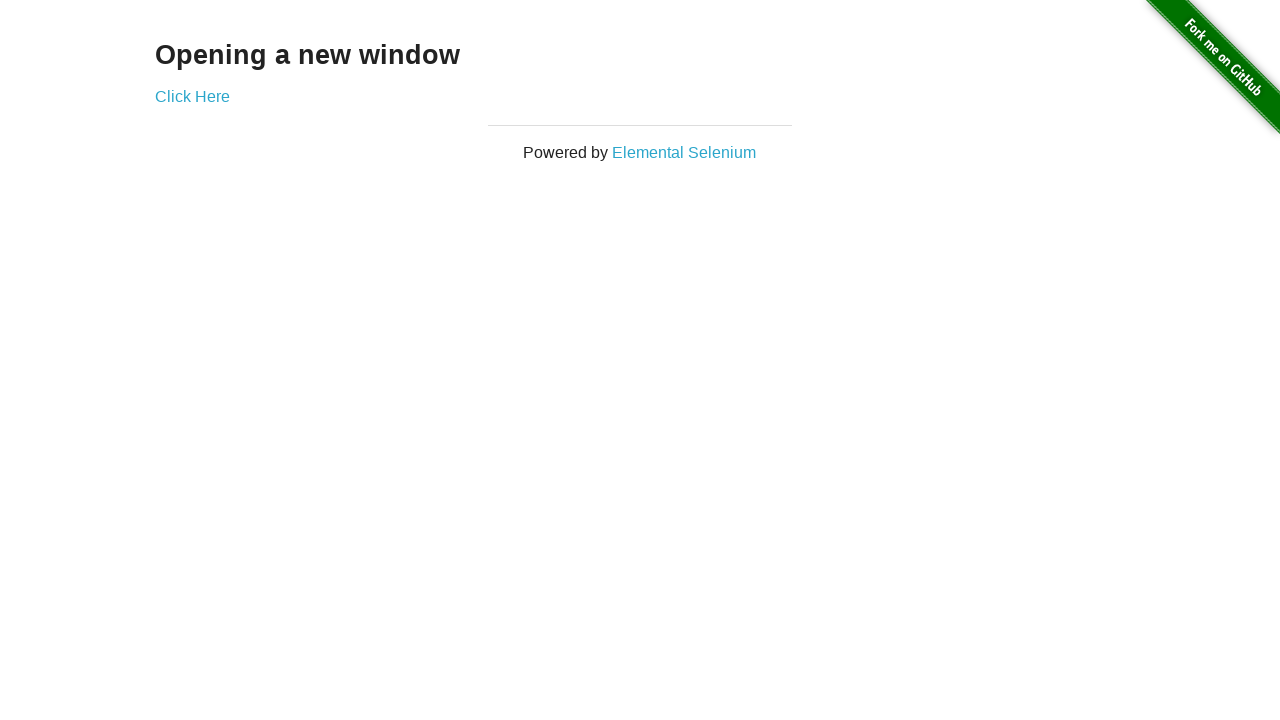

Clicked link to open new window at (192, 96) on .example a
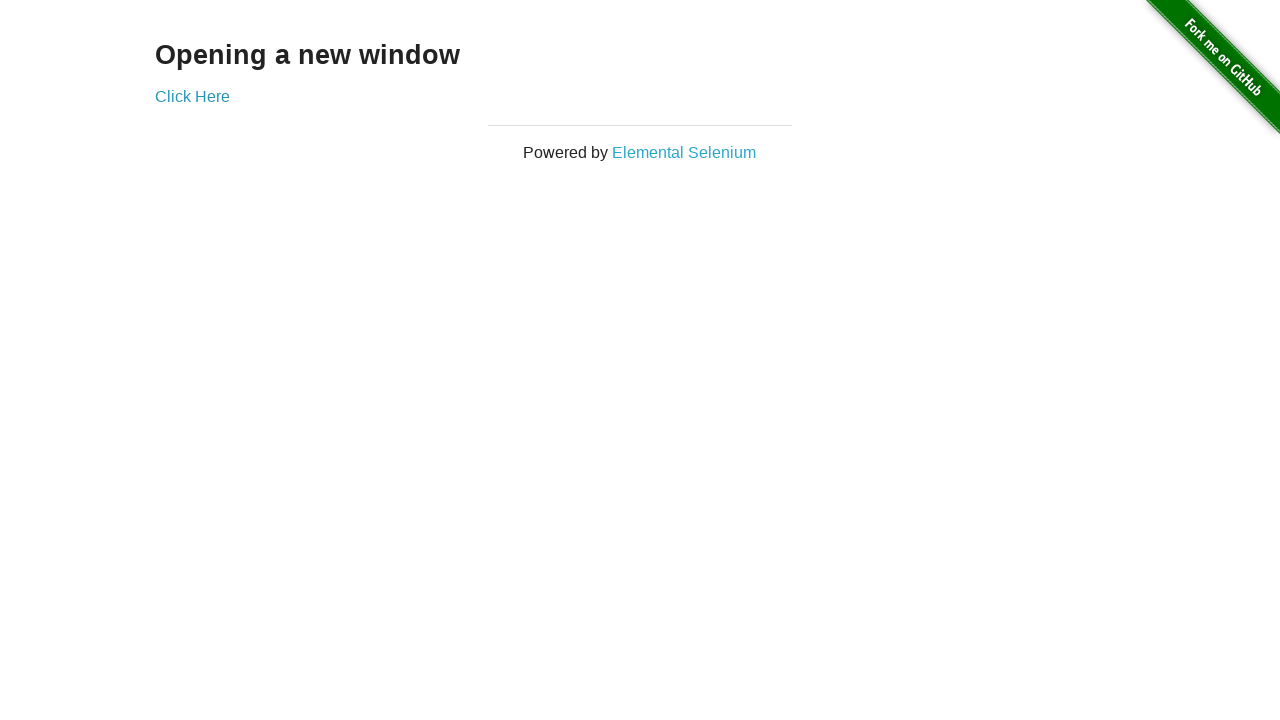

New page loaded and ready
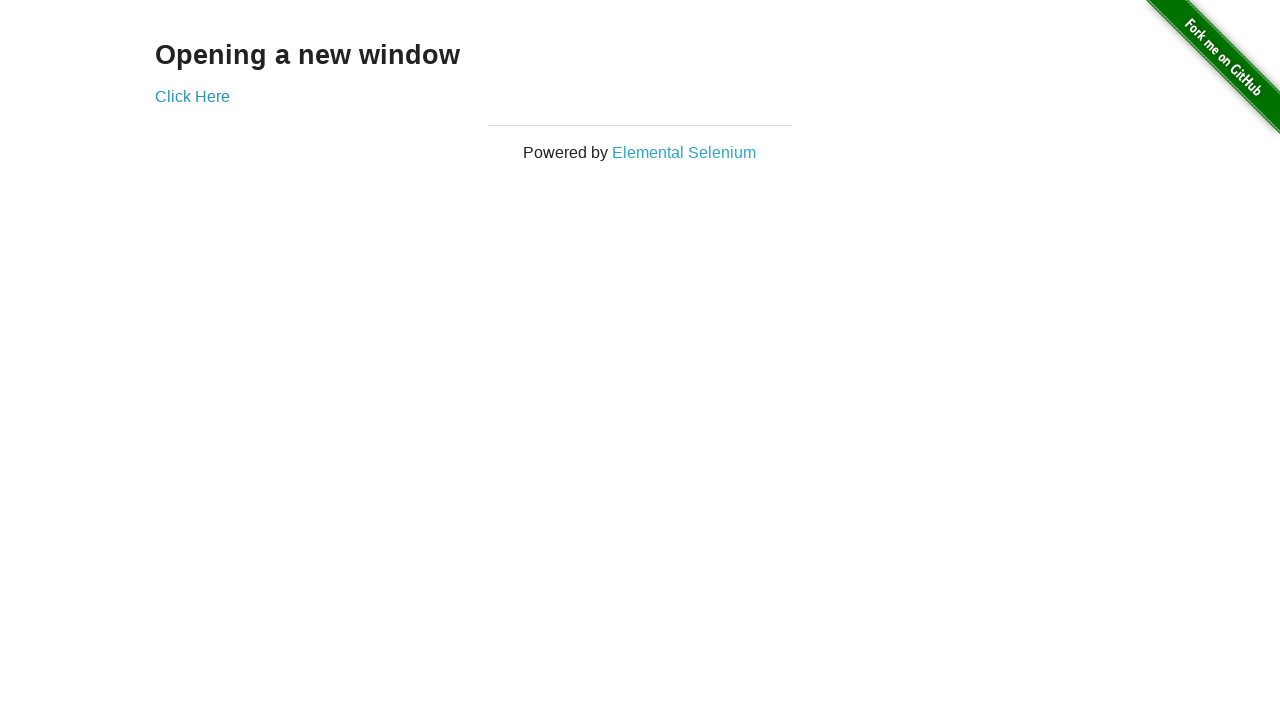

Verified original window title is 'The Internet'
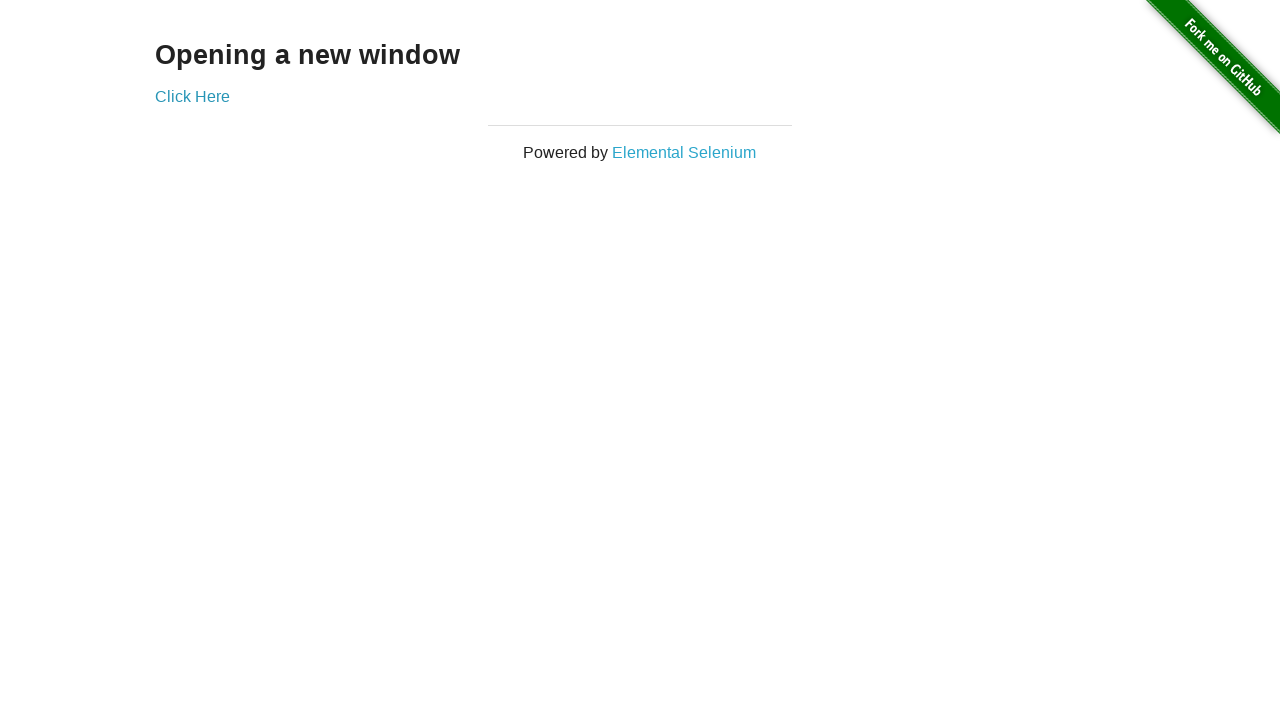

Verified new window title is 'New Window'
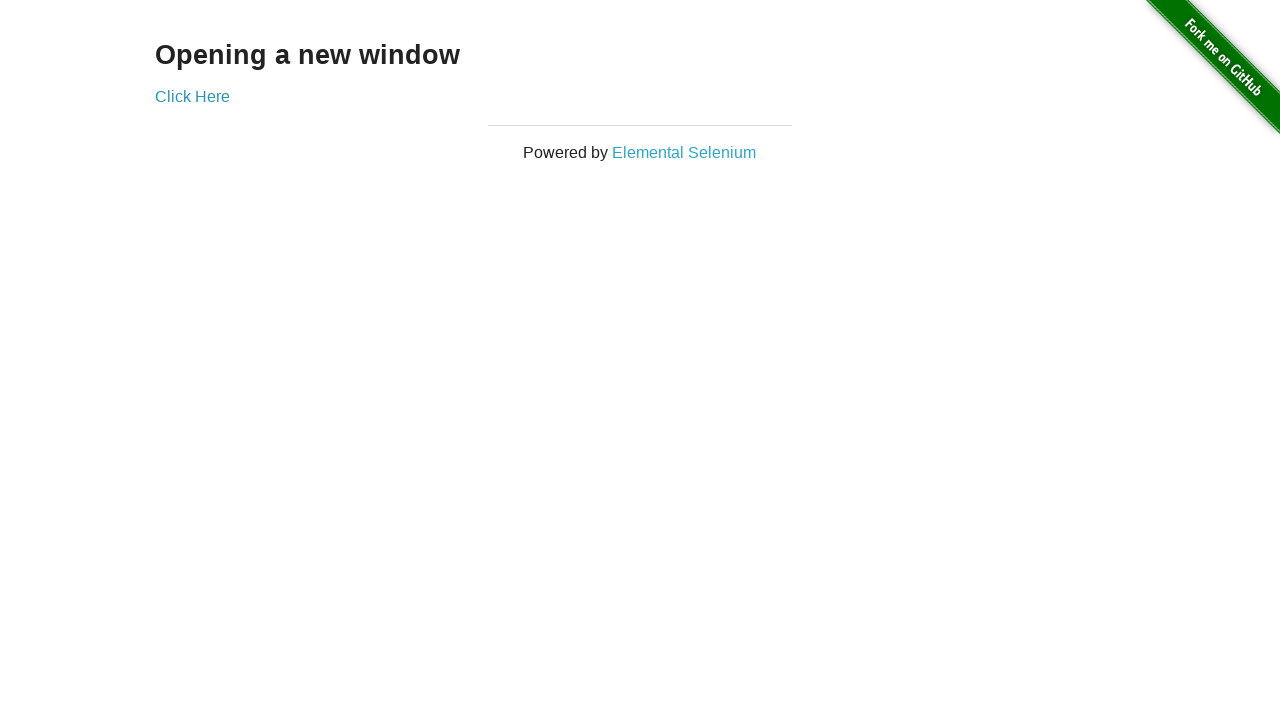

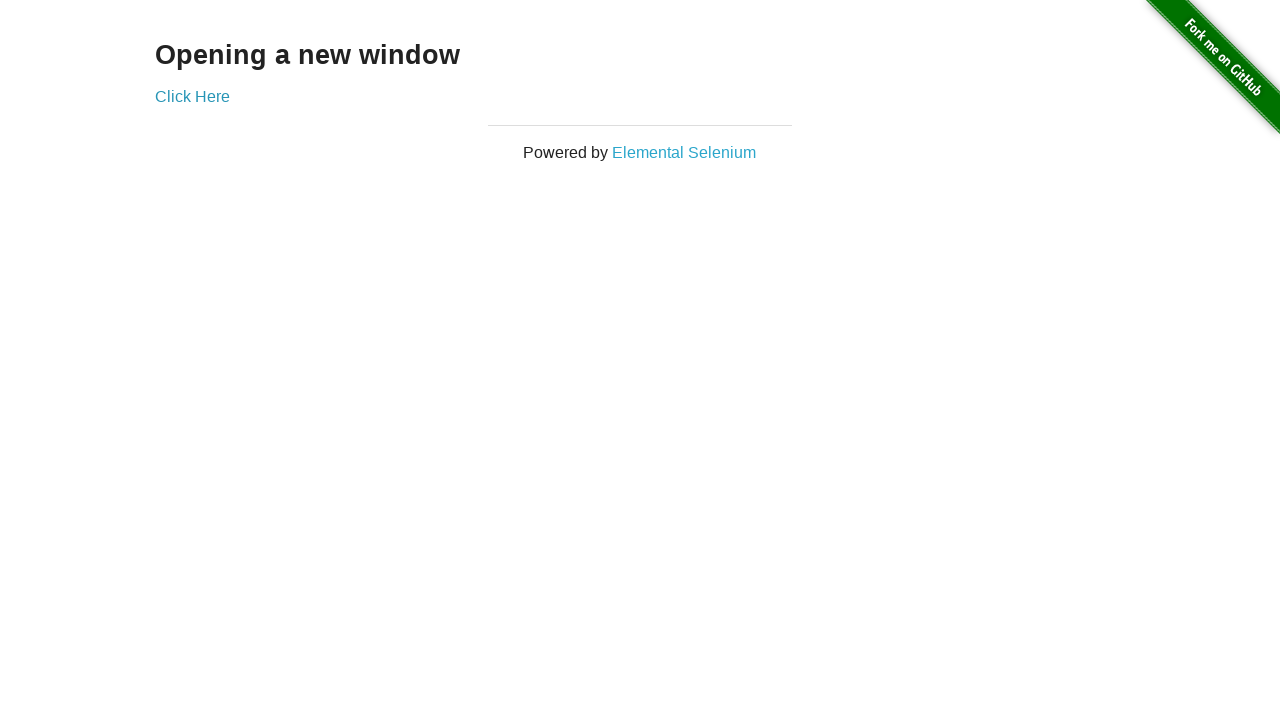